Tests checkbox functionality by clicking on multiple checkboxes on the page

Starting URL: https://the-internet.herokuapp.com/checkboxes

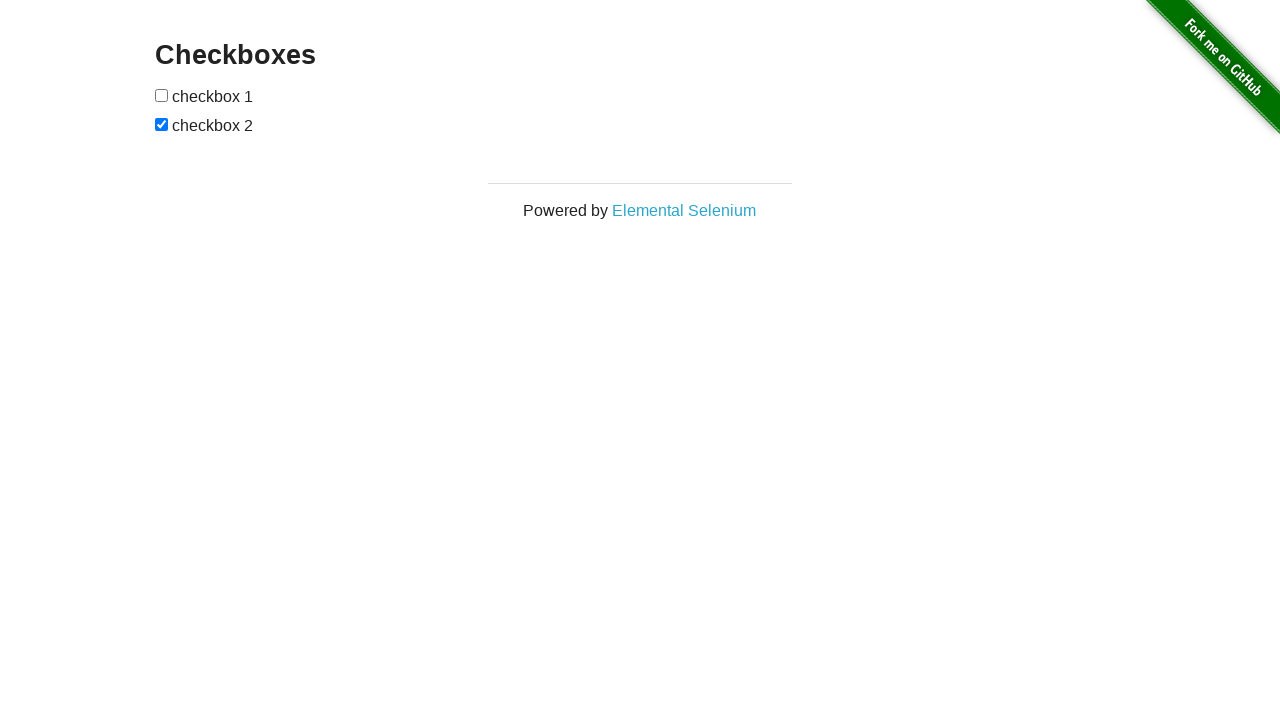

Clicked the second checkbox at (162, 124) on xpath=//form[@id='checkboxes']/input[@type='checkbox'][2]
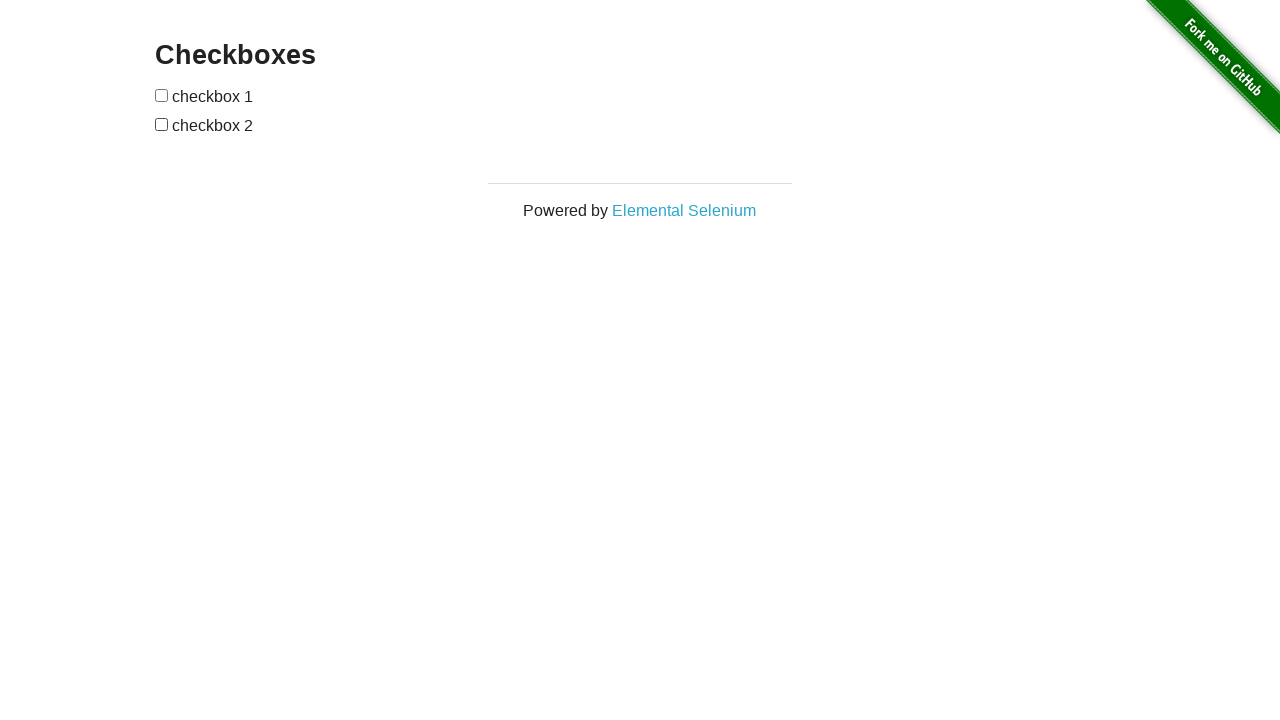

Clicked the first checkbox at (162, 95) on xpath=//form[@id='checkboxes']/input[@type='checkbox'][1]
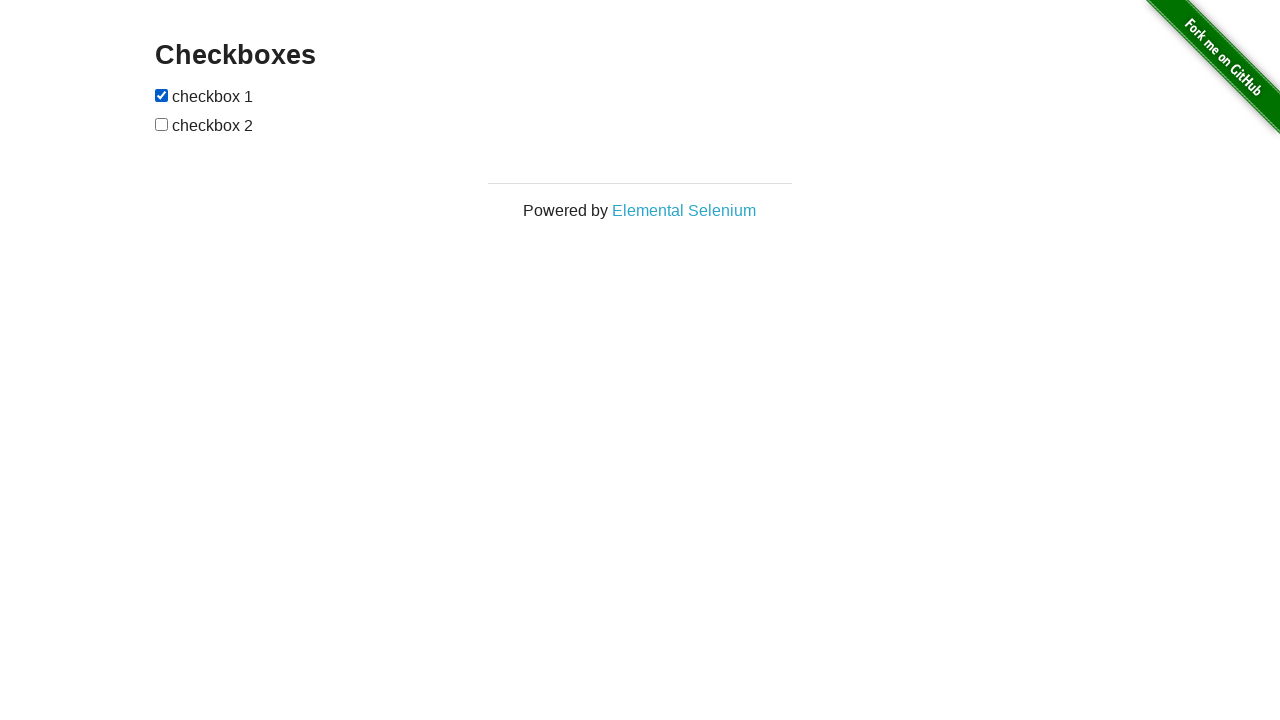

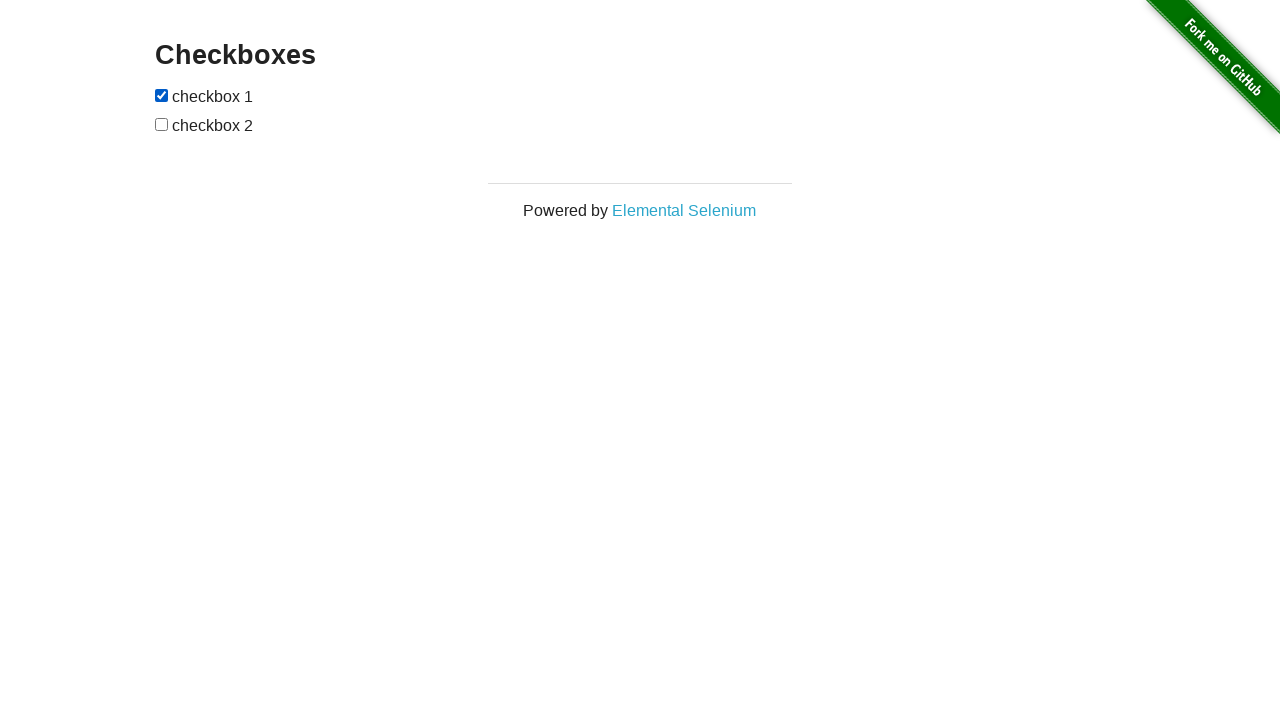